Tests that a locked out user receives an appropriate error message when trying to login

Starting URL: https://www.saucedemo.com/

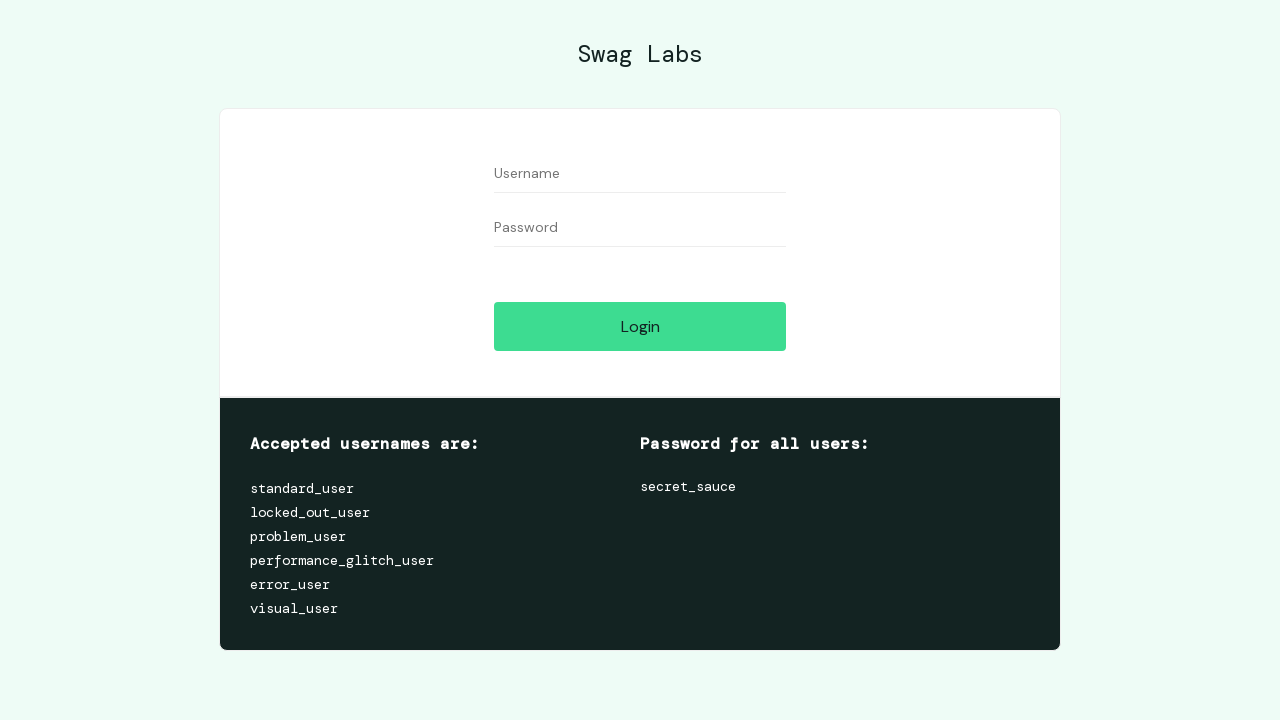

Filled username field with 'locked_out_user' on #user-name
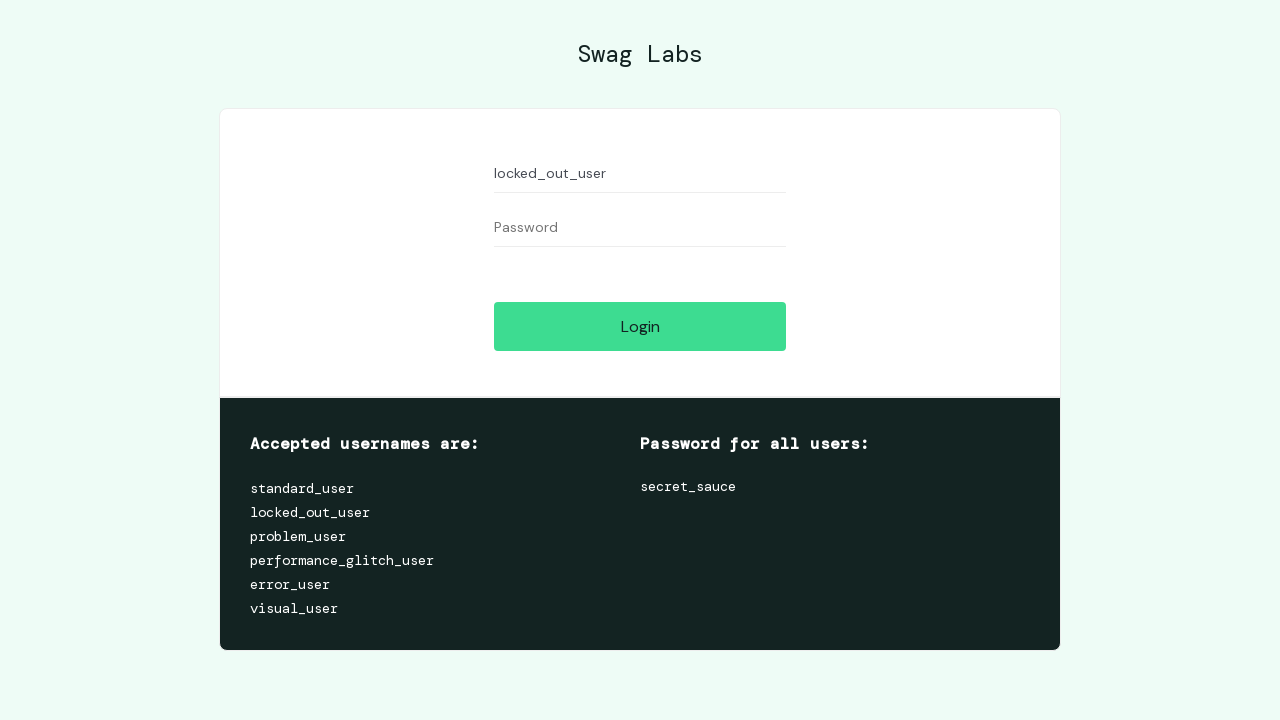

Filled password field with 'secret_sauce' on #password
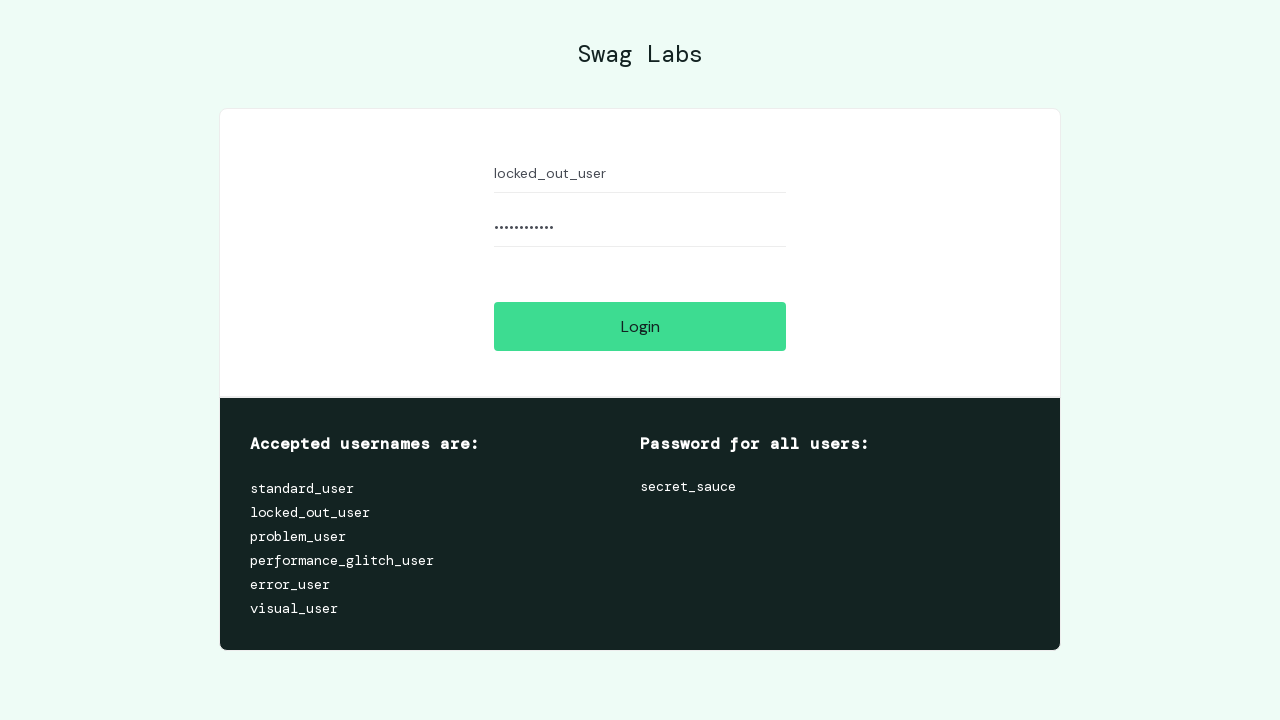

Clicked login button at (640, 326) on #login-button
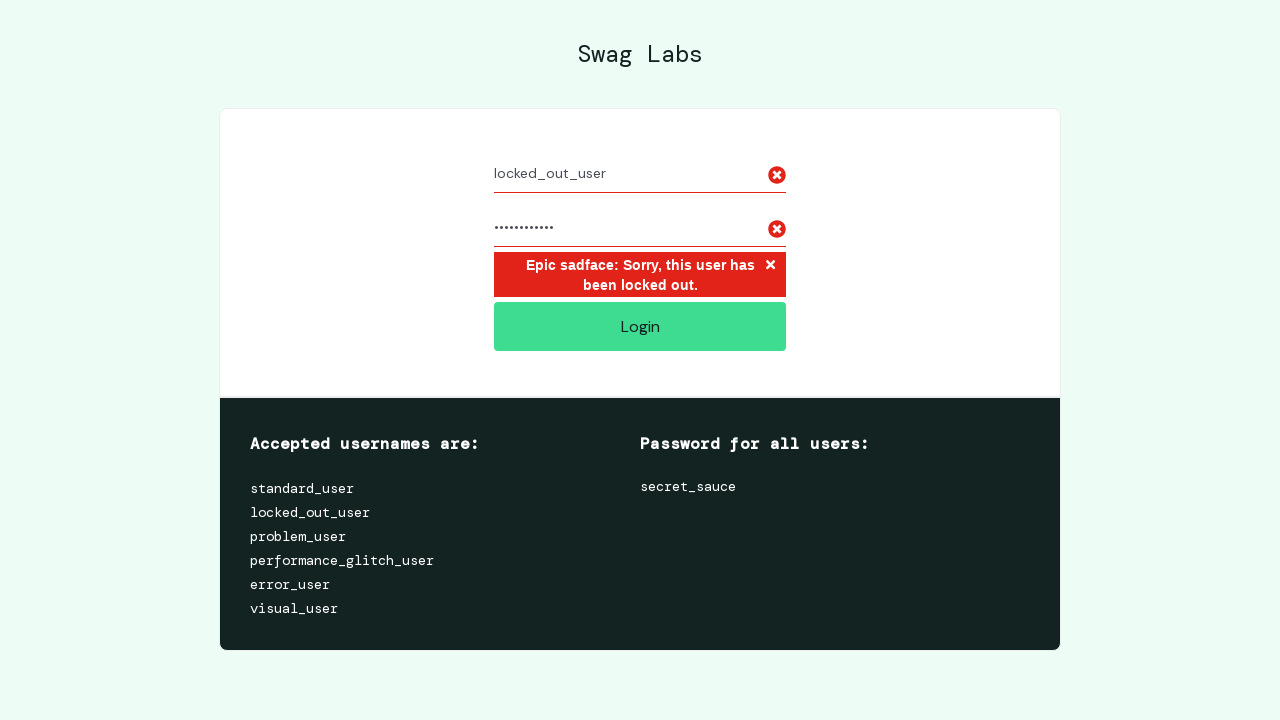

Waited for error message element to appear
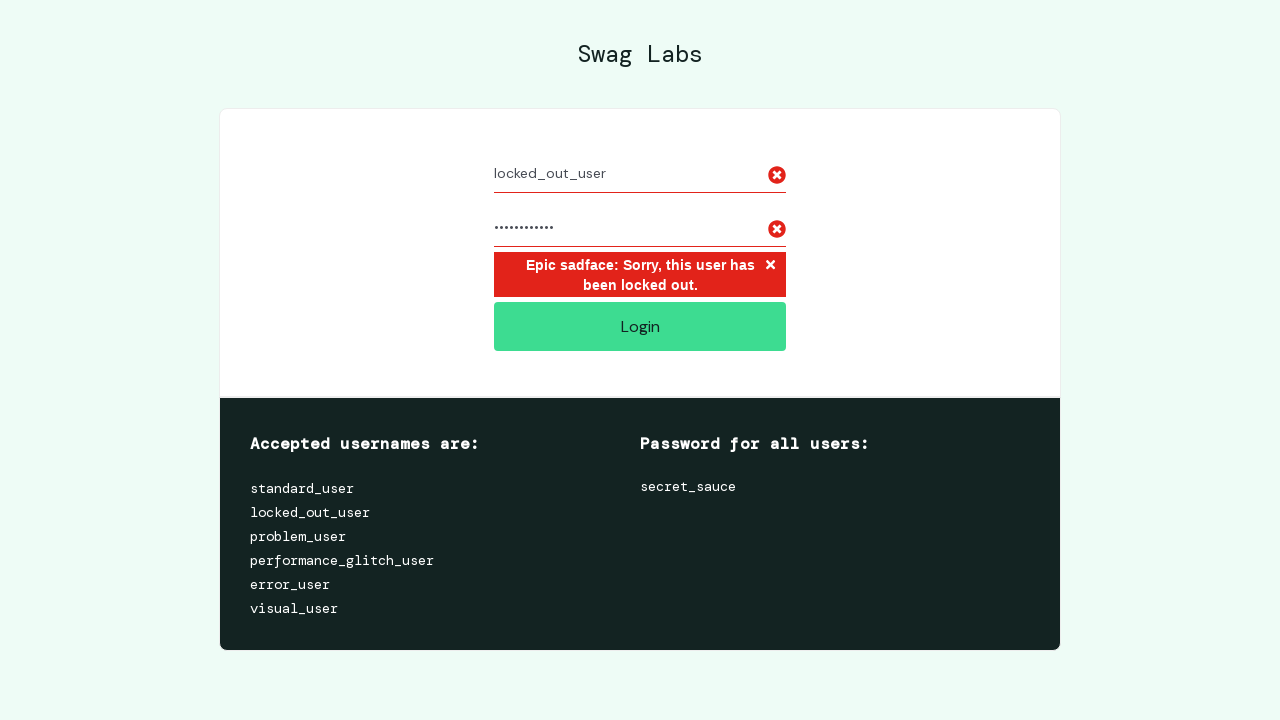

Located error message element
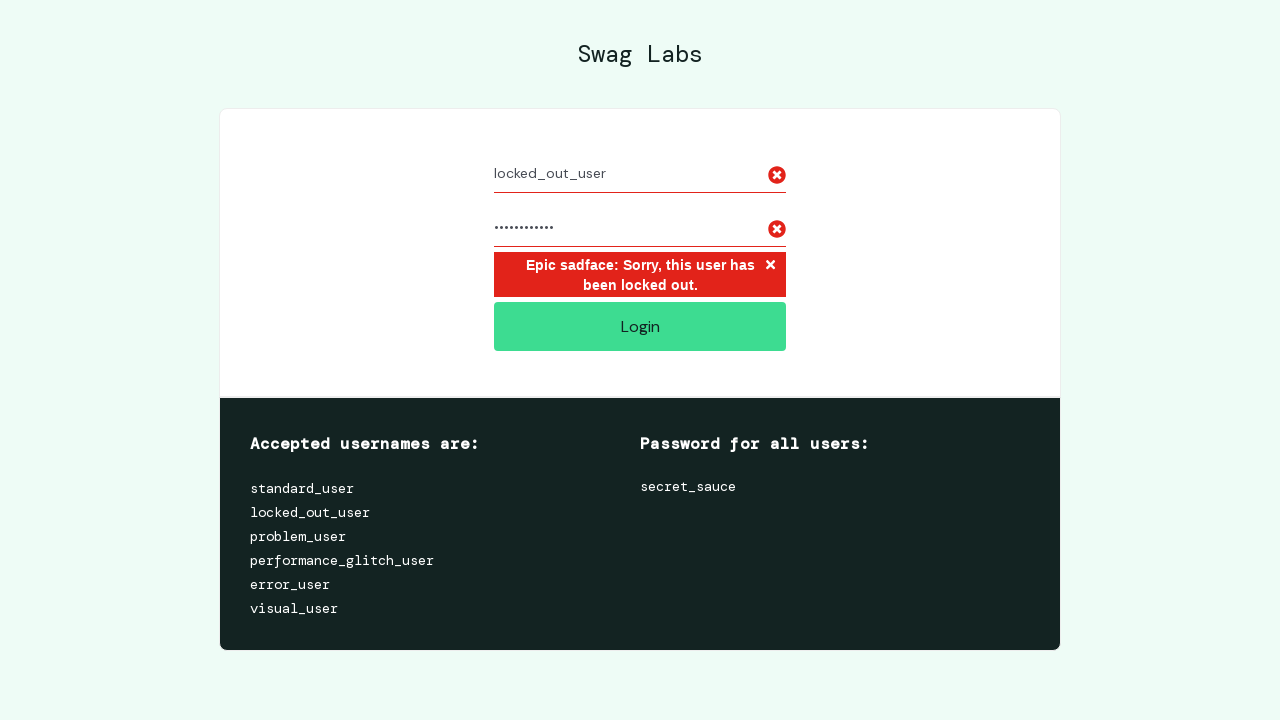

Verified error message 'Epic sadface: Sorry, this user has been locked out.' is displayed
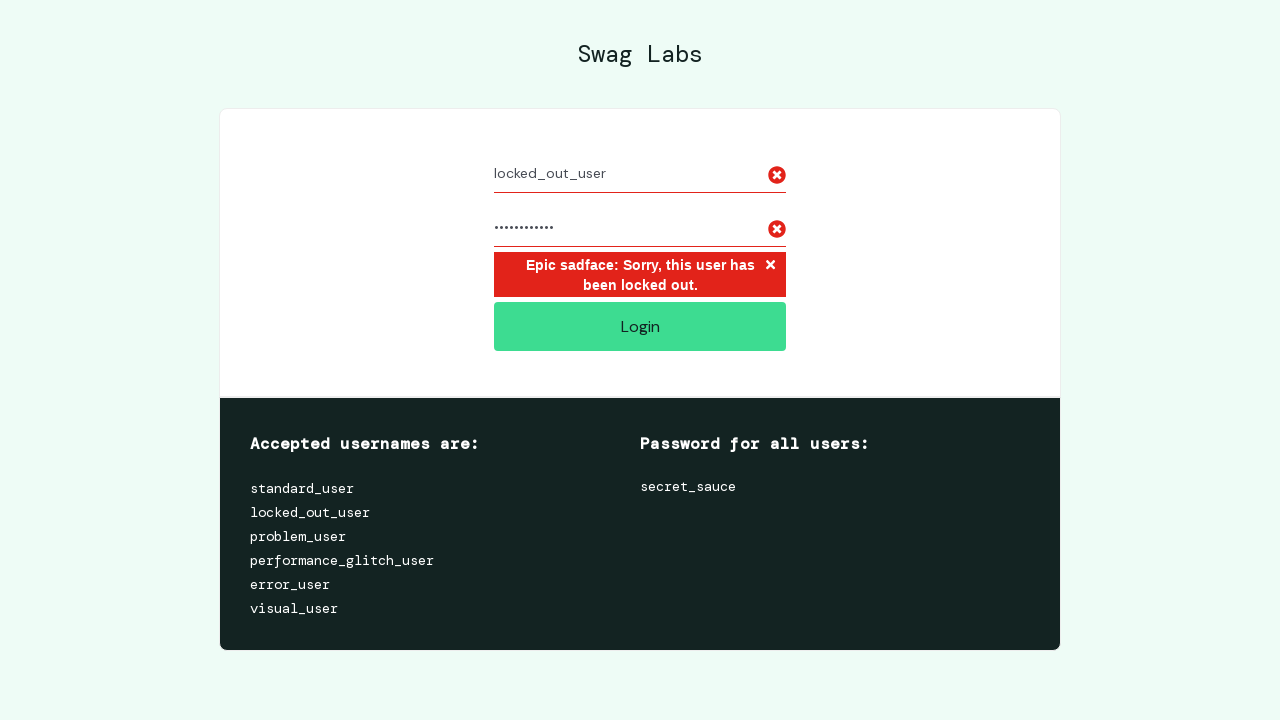

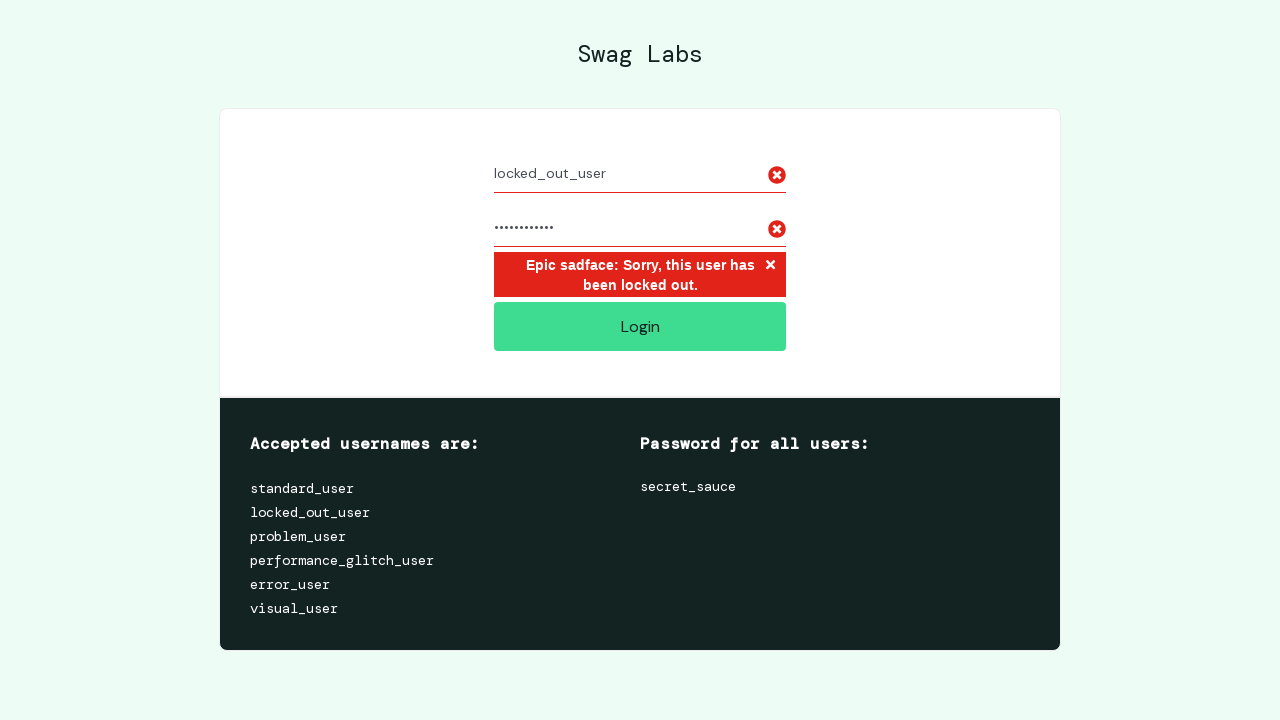